Fills out a student clubs and societies room booking request form at Carleton University, including personal information, club details, and consent checkbox.

Starting URL: https://carleton.ca/scs/student-clubs-and-societies-room-booking-request-form/

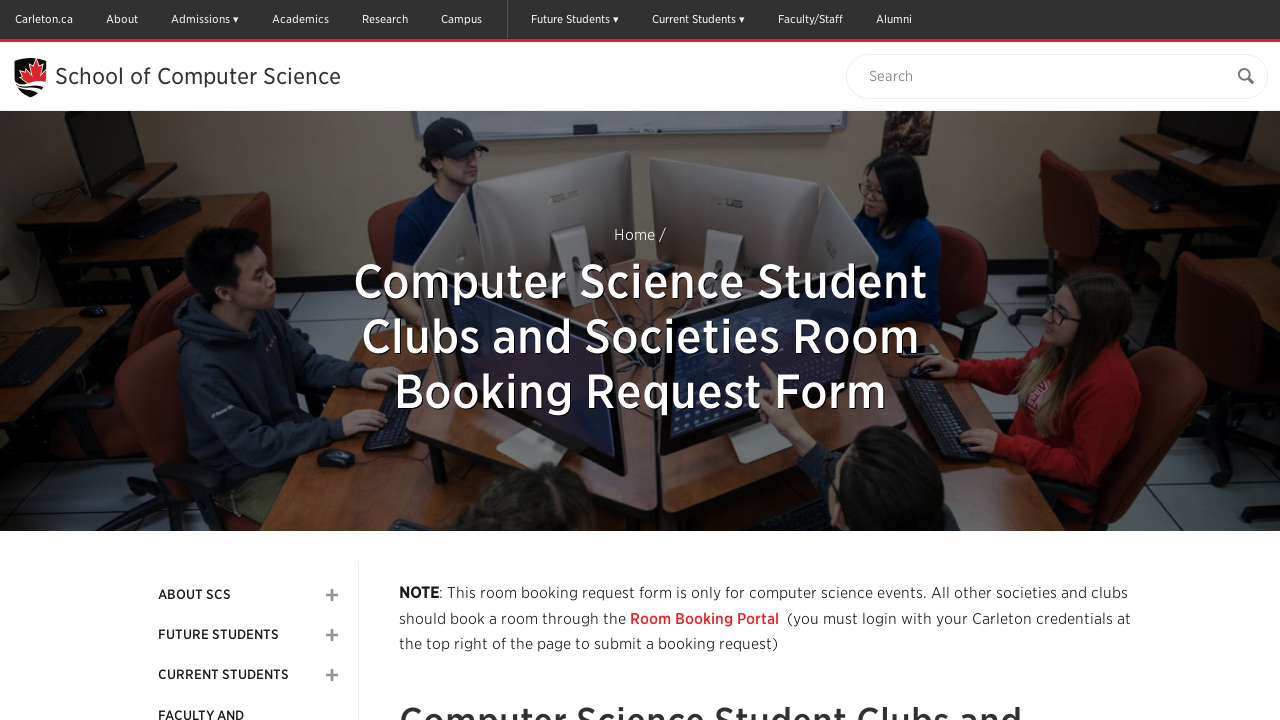

Filled first name field with 'Emily' on #input_47_61
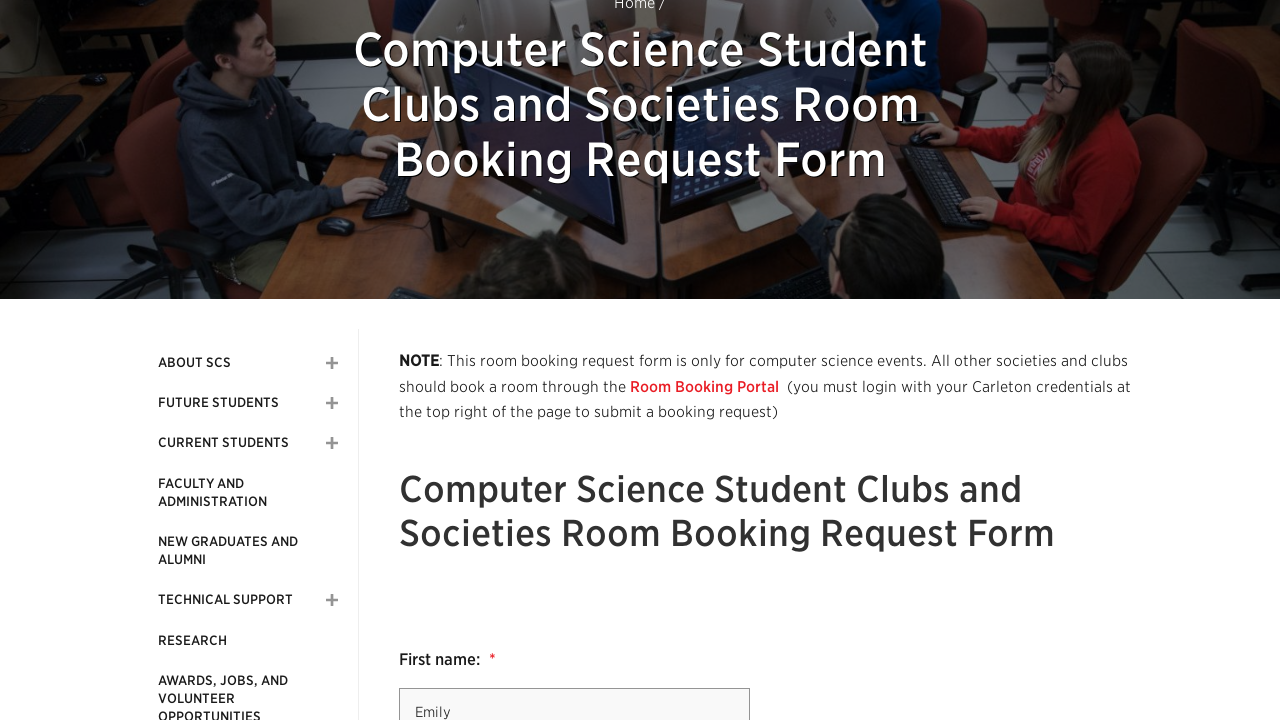

Filled last name field with 'Richardson' on #input_47_62
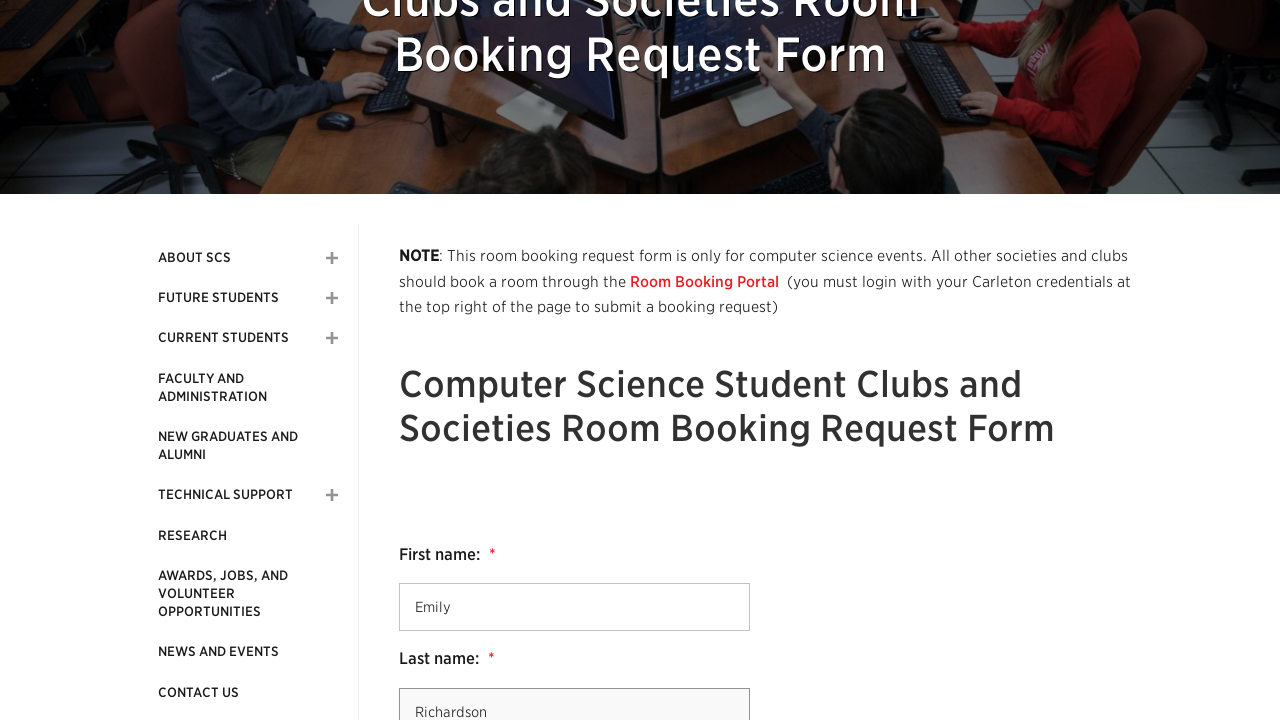

Filled email field with 'emily.richardson@cmail.carleton.ca' on #input_47_41
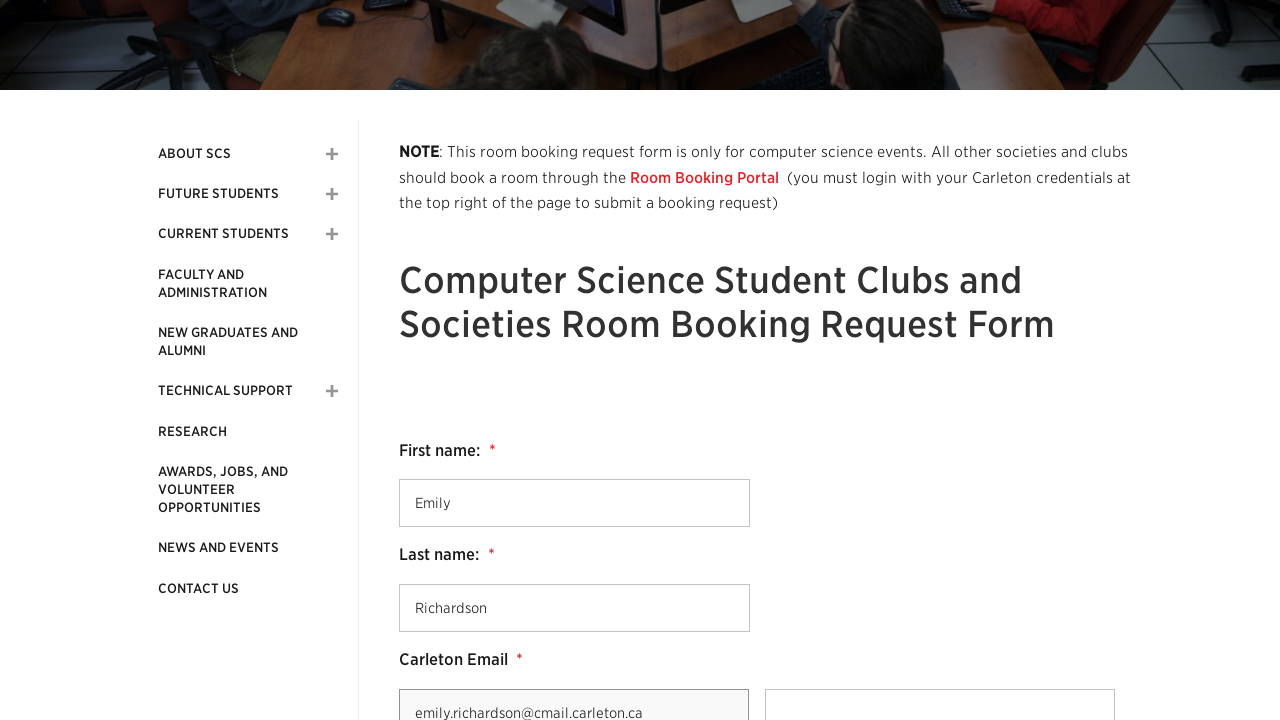

Confirmed email field with 'emily.richardson@cmail.carleton.ca' on #input_47_41_2
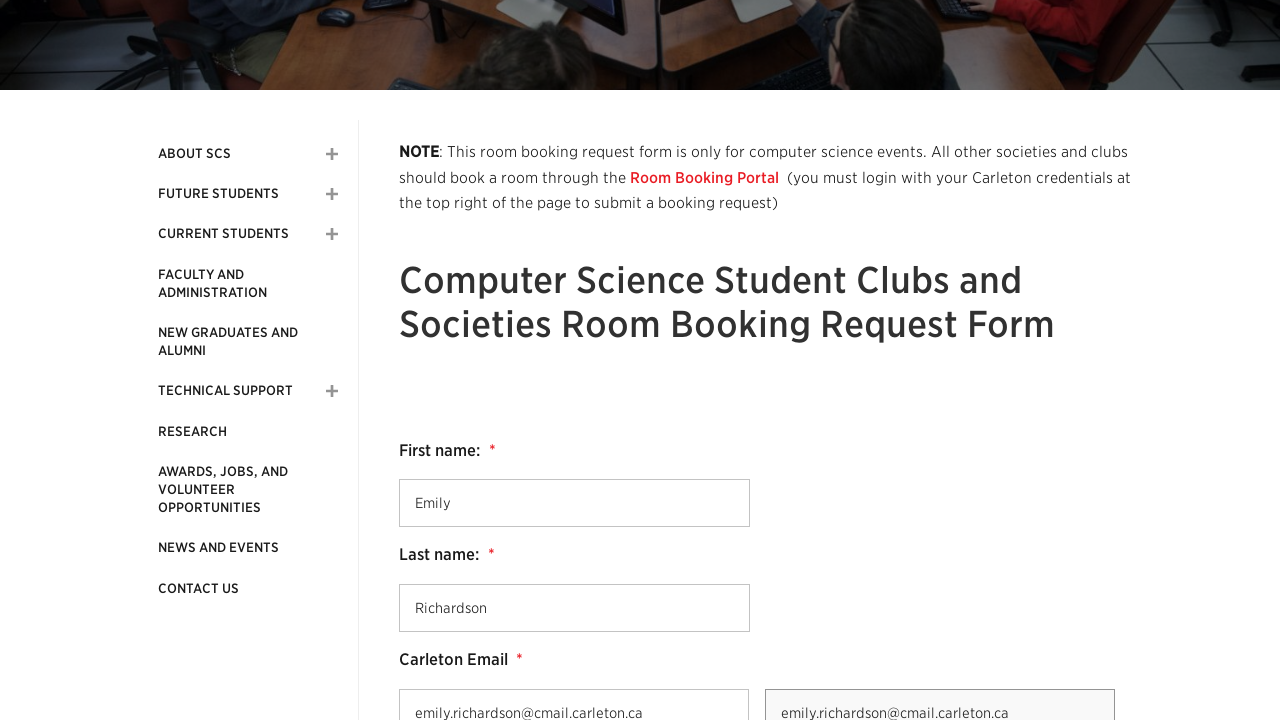

Filled Carleton student ID with '101234567' on #input_47_57
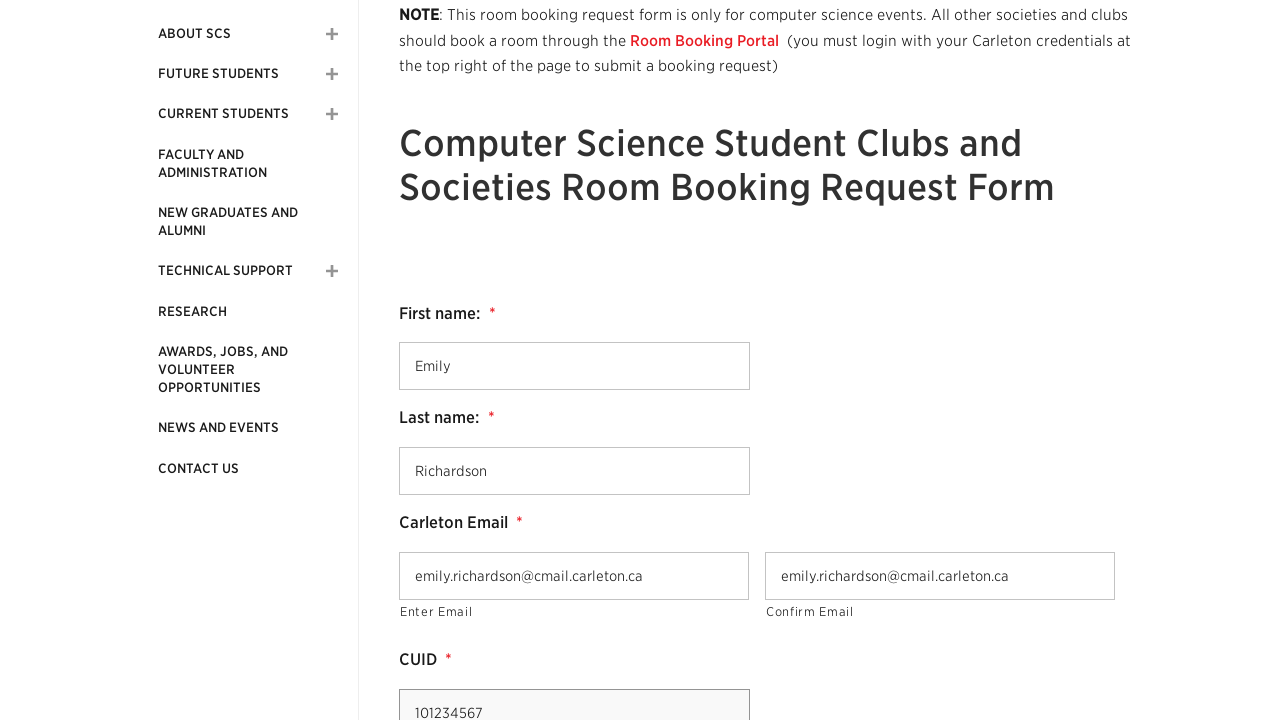

Selected club name checkbox option at (406, 361) on #choice_47_59_3
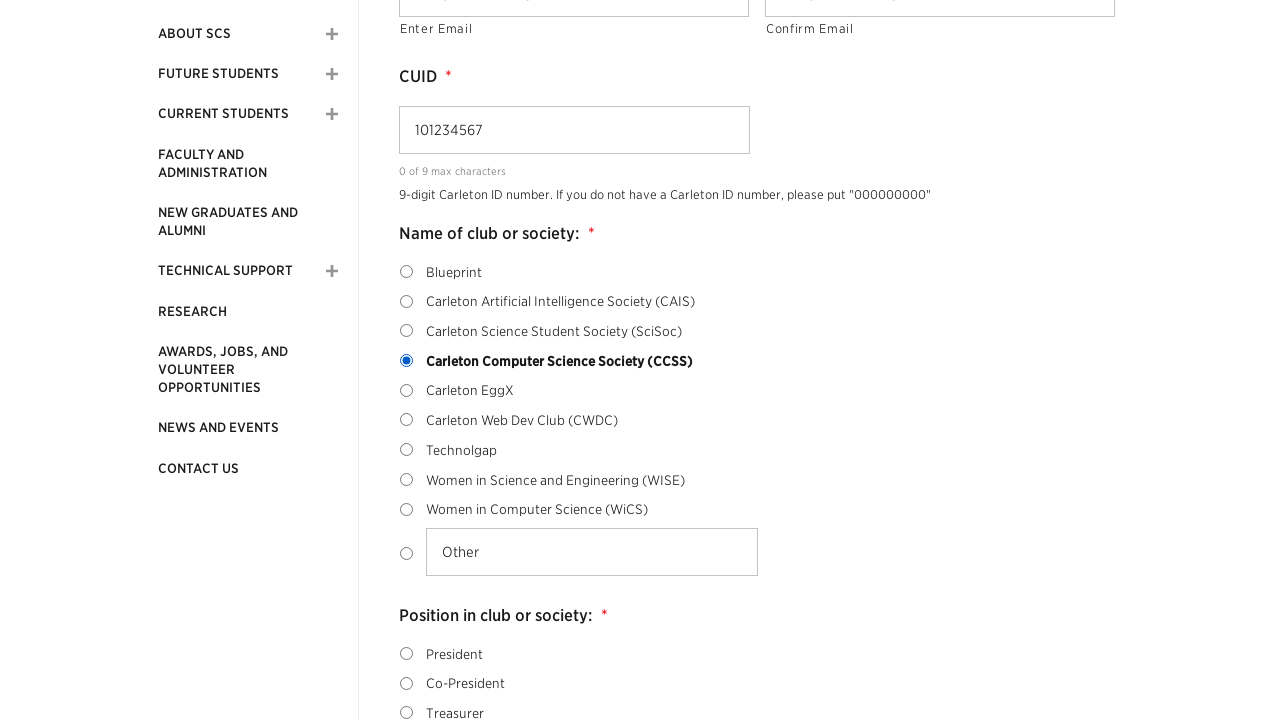

Selected 'Other' option for position in society at (406, 361) on #choice_47_49_3
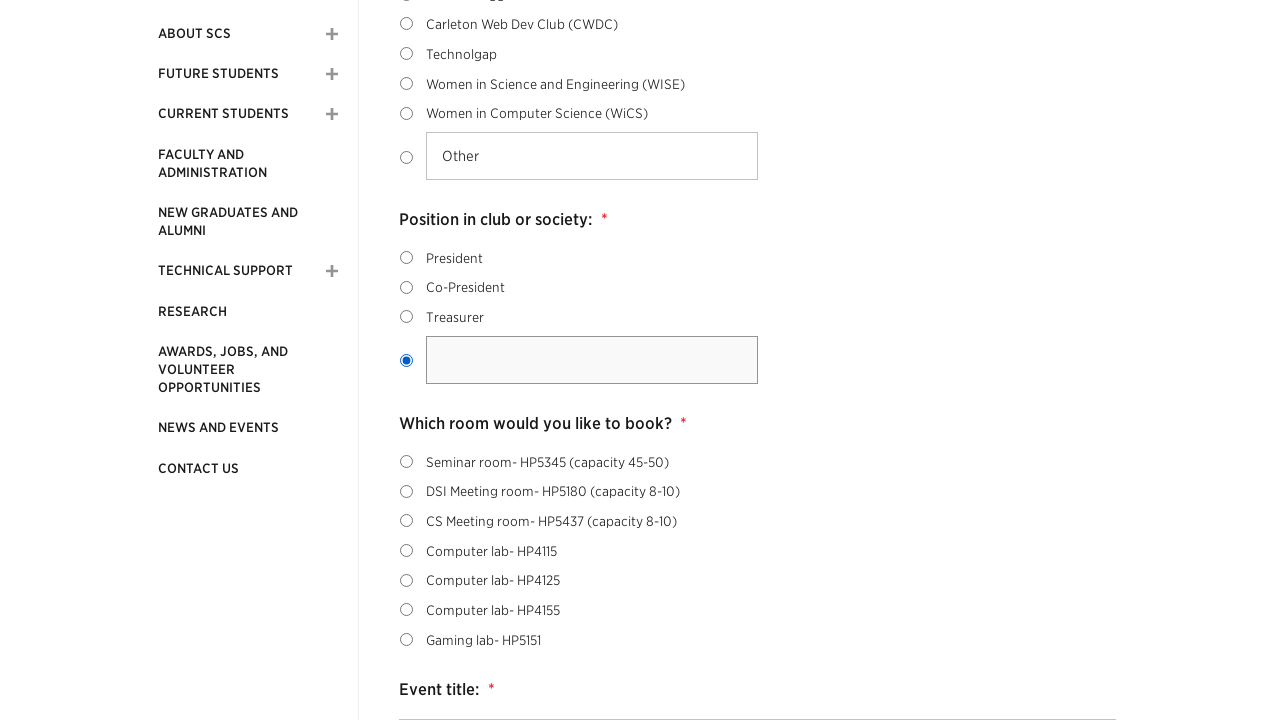

Filled custom position text with 'Vice President' on #input_47_49_other
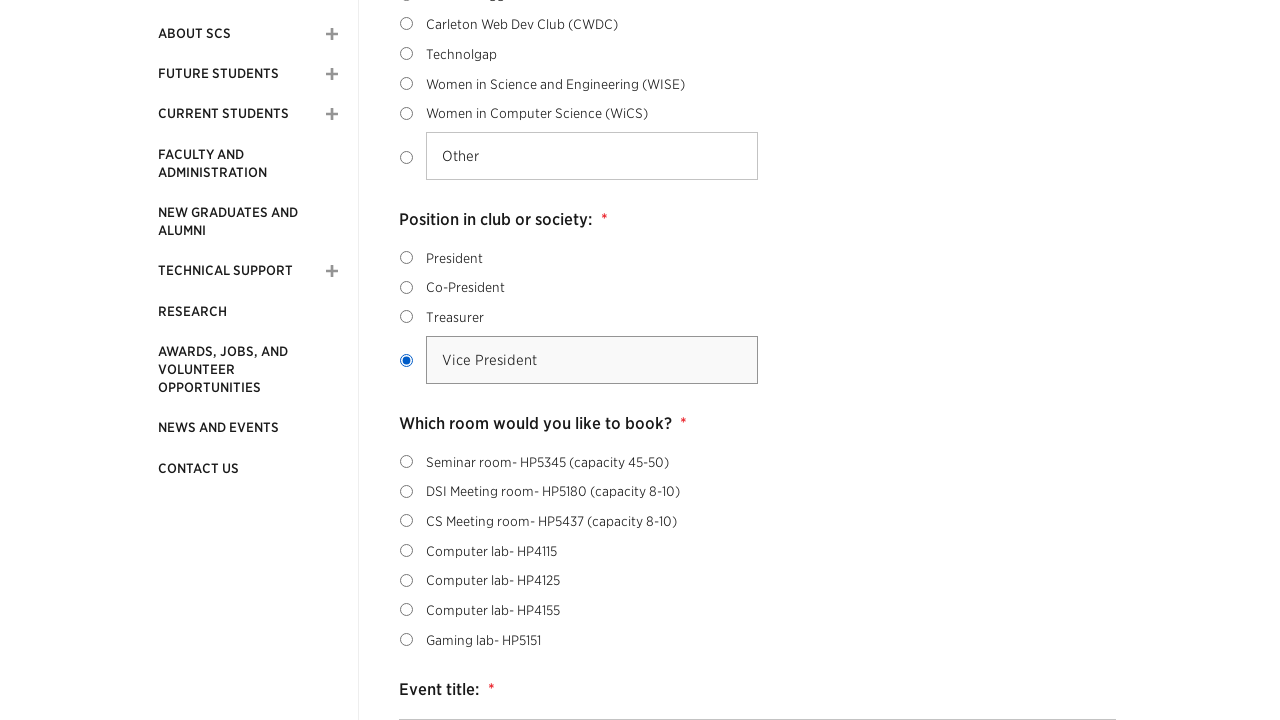

Filled swipe access names with 'Emily Richardson' on #input_47_53
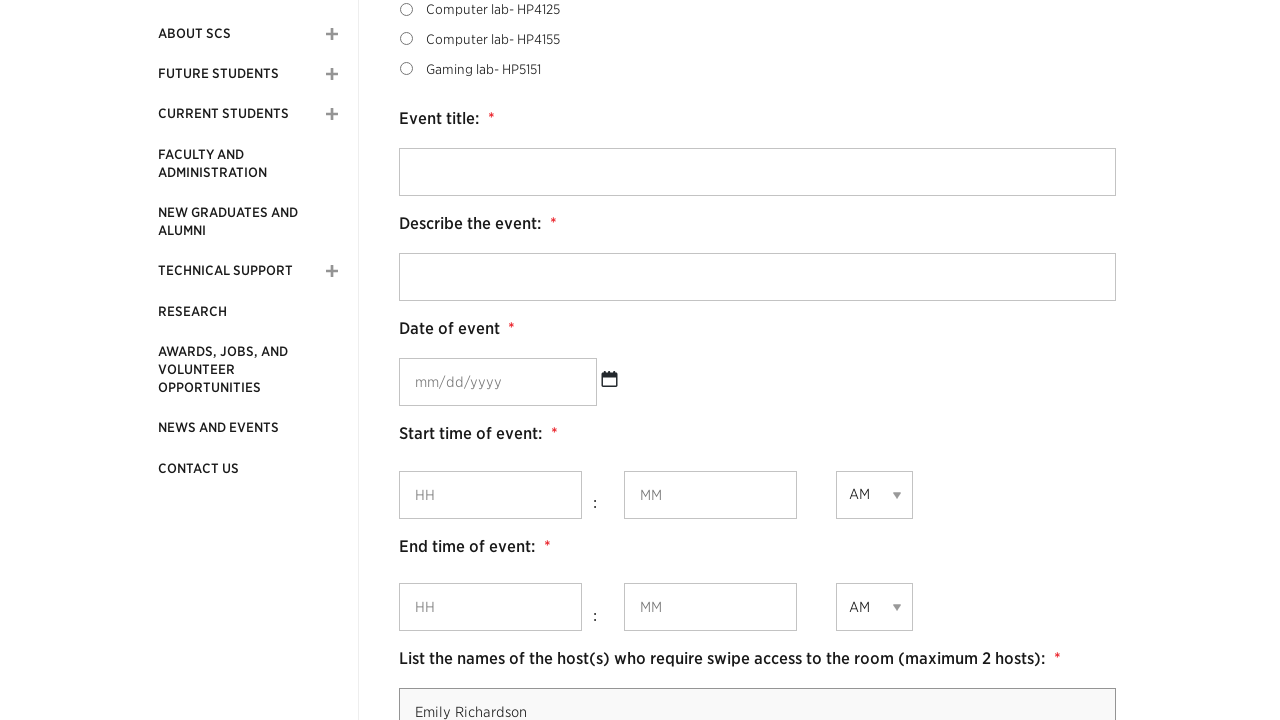

Filled number of attendees with '20-30' on #input_47_54
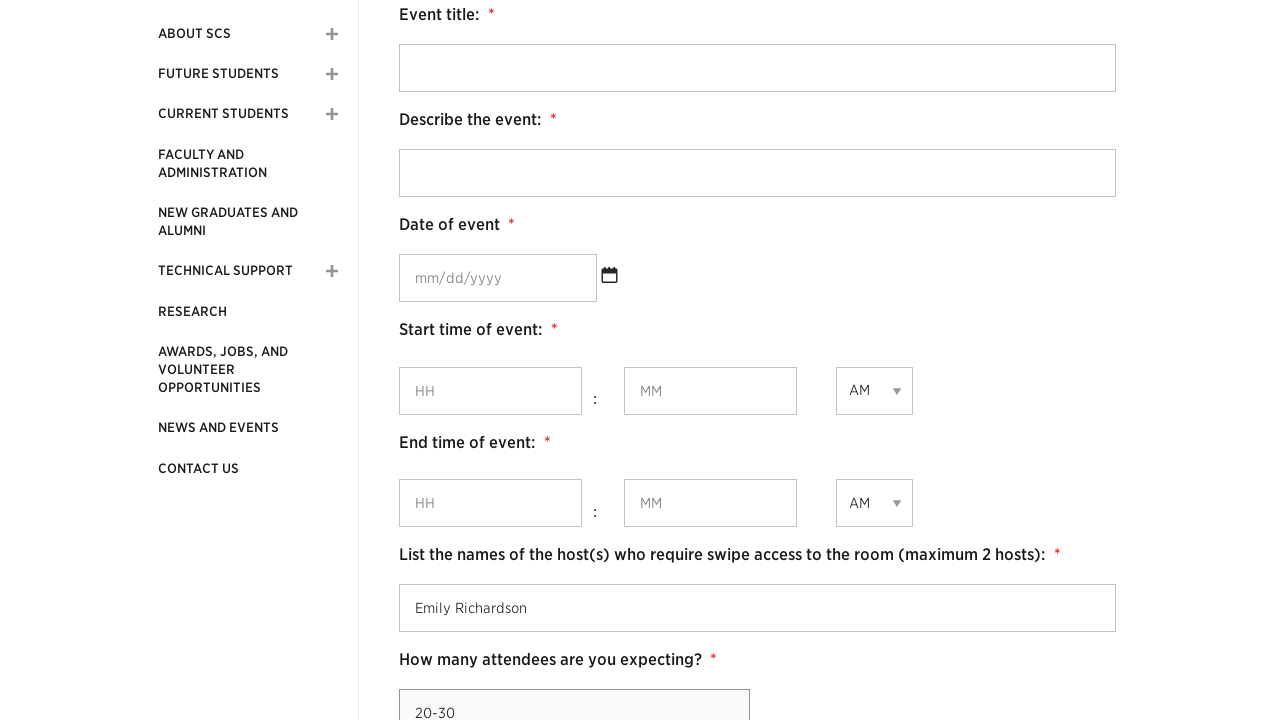

Selected food served option at (406, 360) on #choice_47_55_1
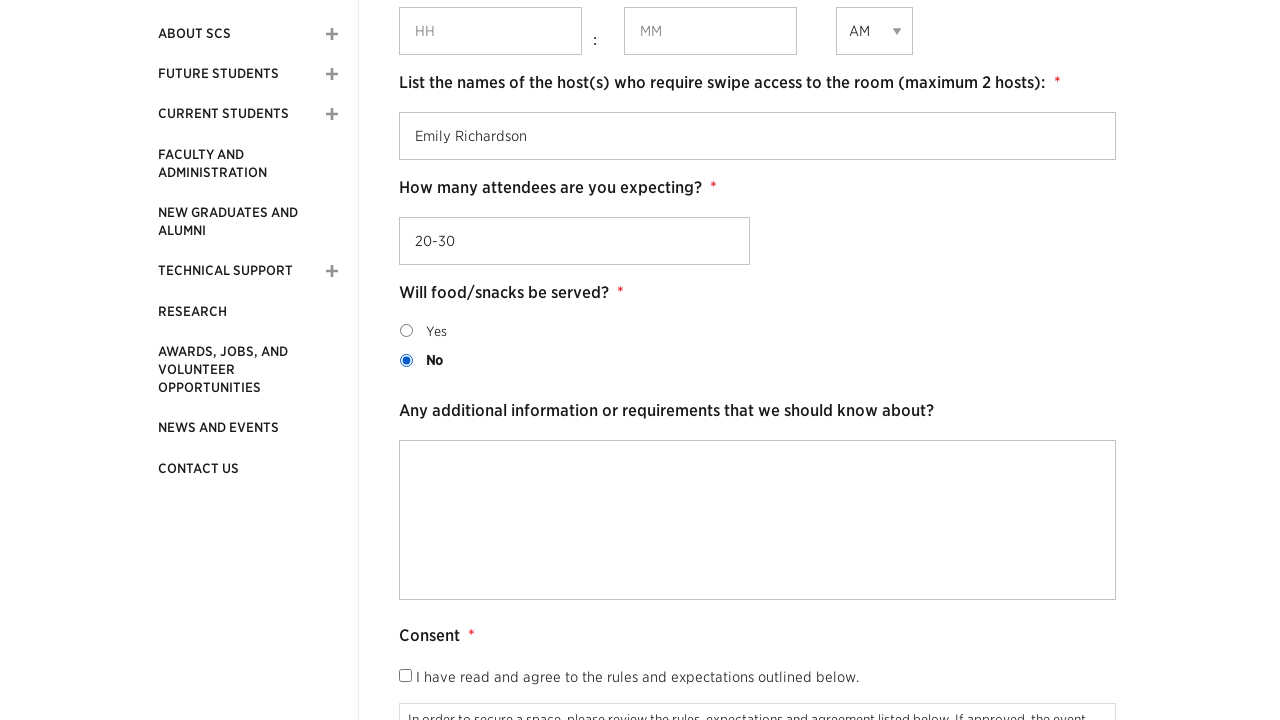

Clicked consent checkbox to agree to terms at (406, 676) on #input_47_42_1
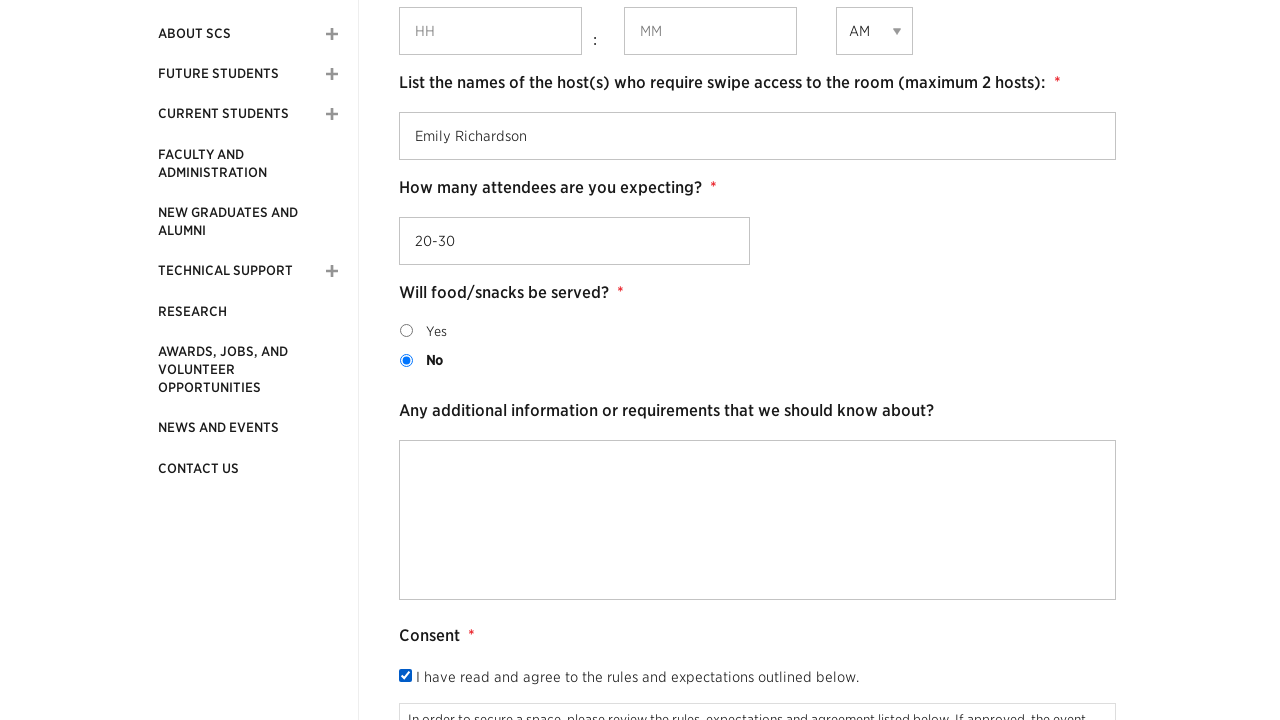

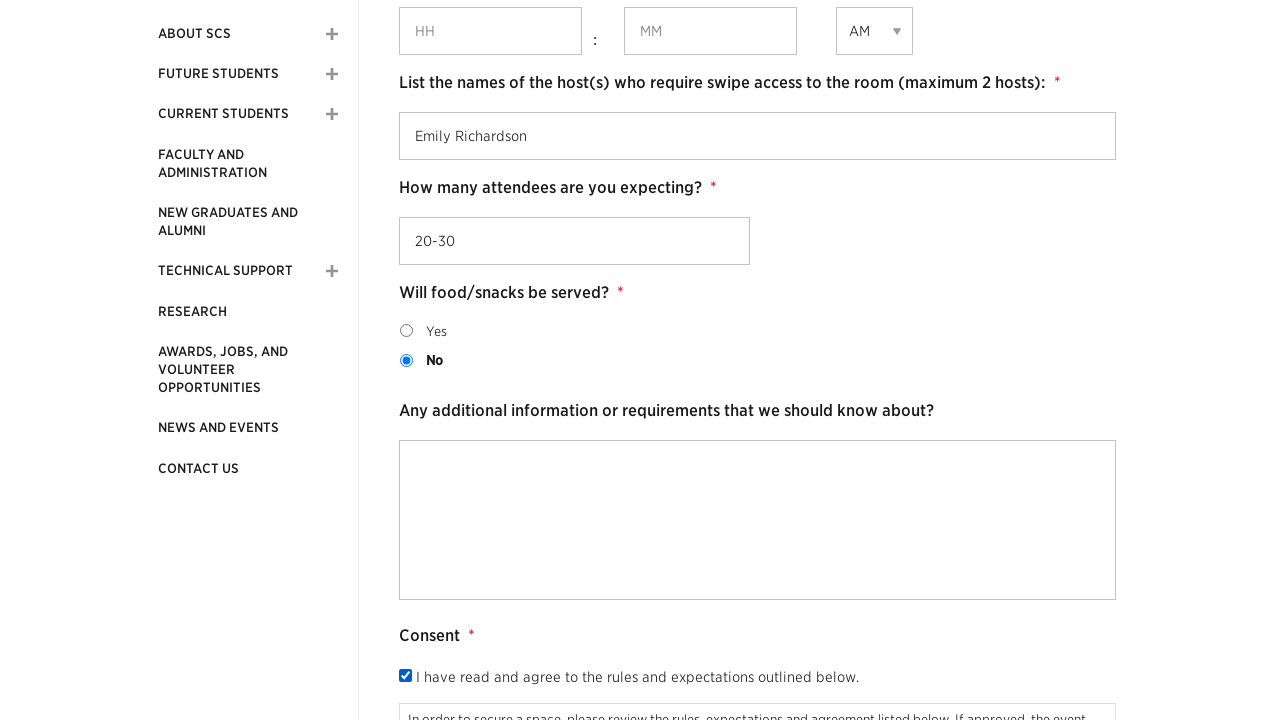